Tests a math quiz page by reading two numbers from the page, calculating their sum, selecting the result from a dropdown, and clicking submit.

Starting URL: http://suninjuly.github.io/selects2.html

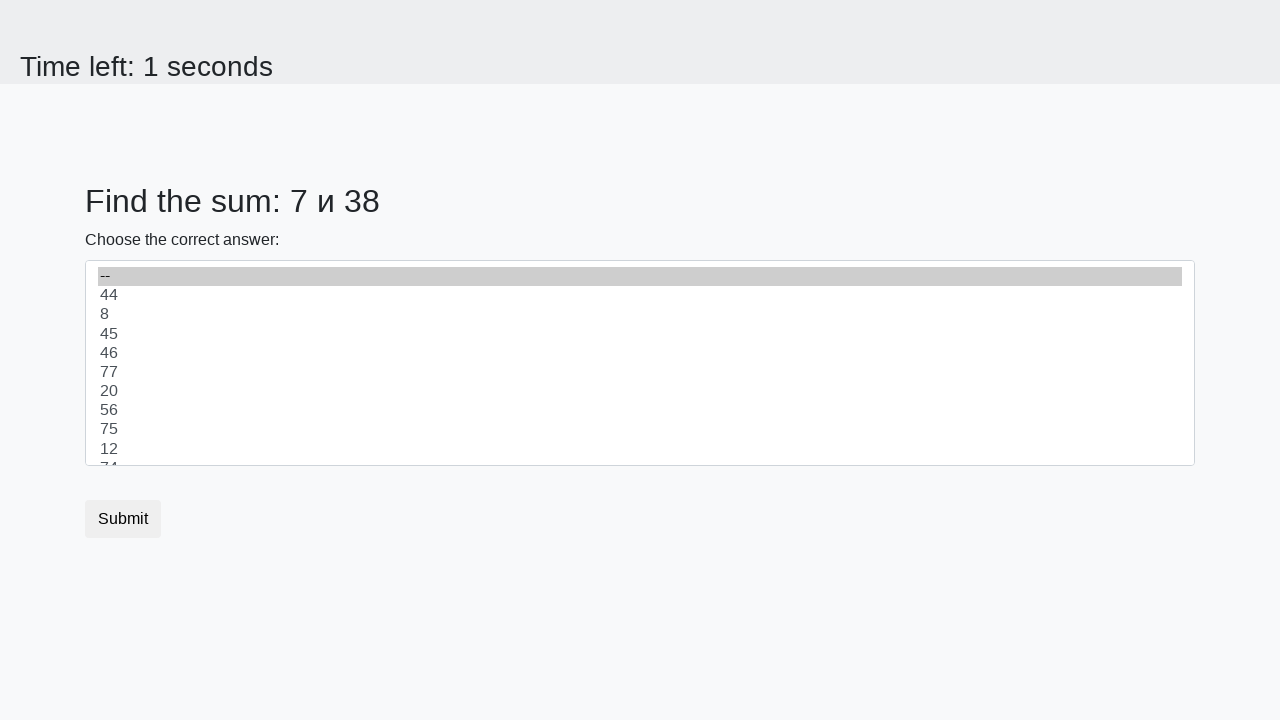

Read first number from page
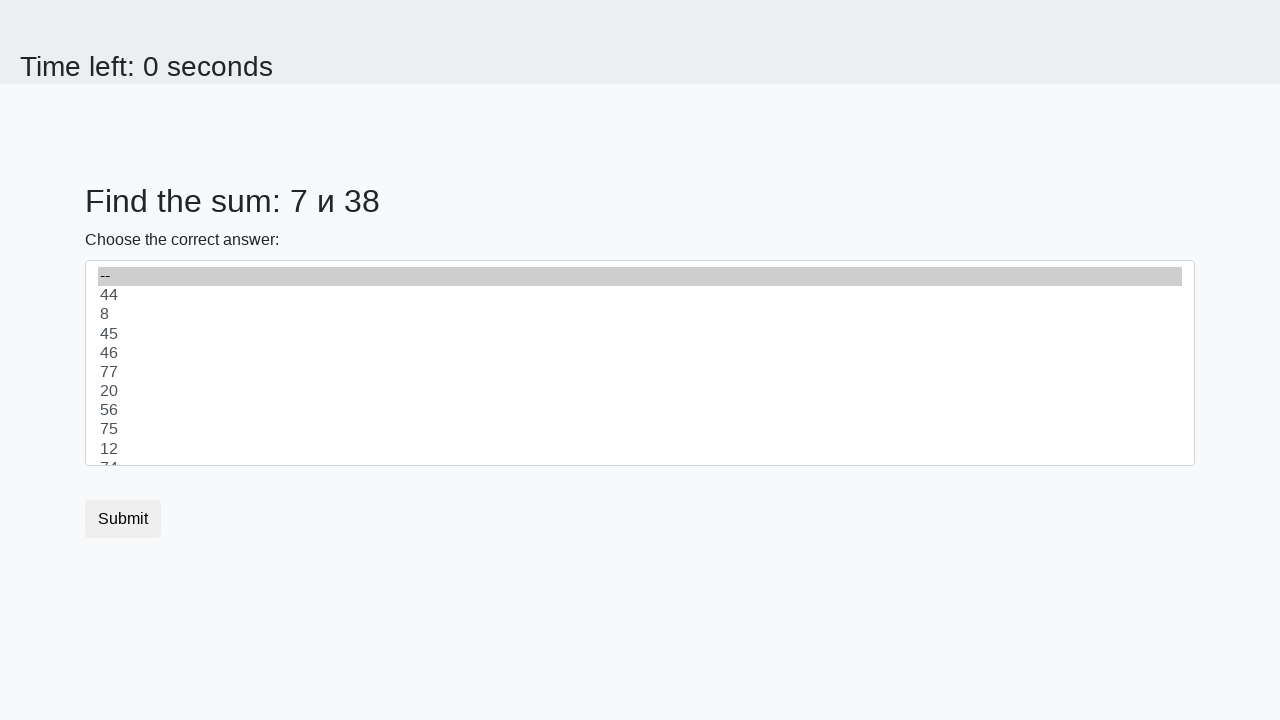

Read second number from page
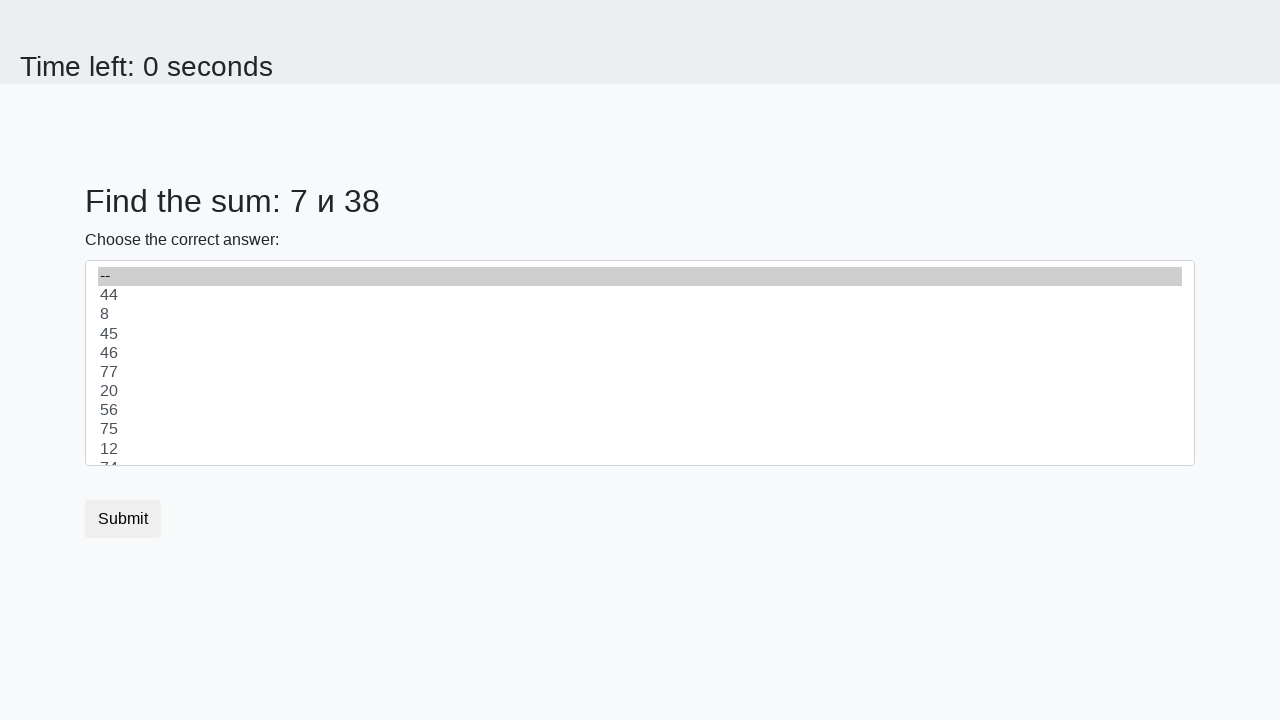

Calculated sum: 7 + 38 = 45
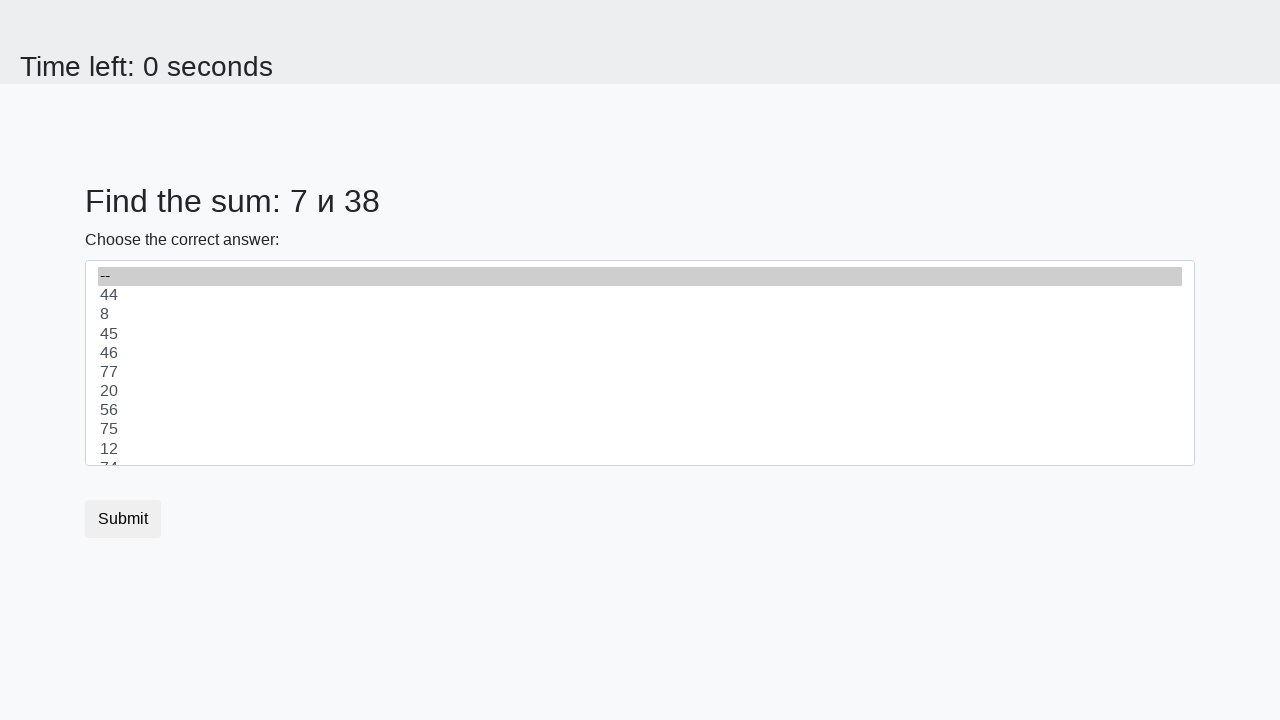

Selected result '45' from dropdown on select
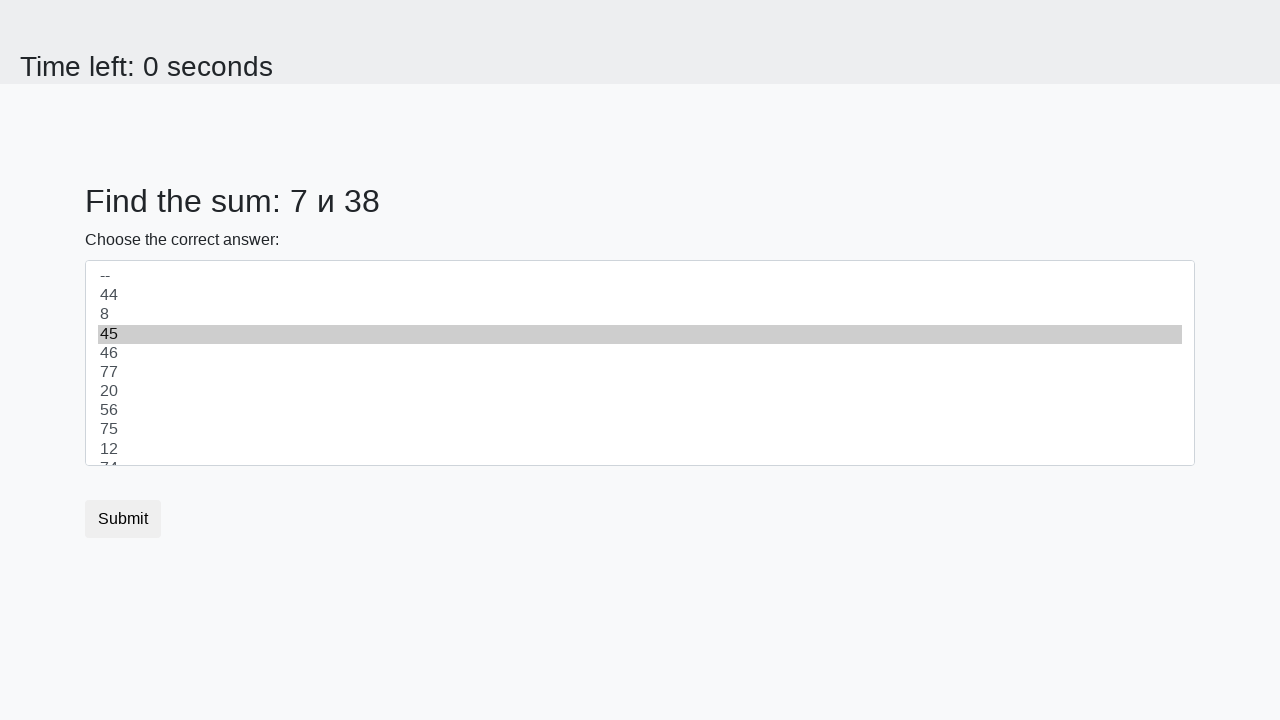

Clicked submit button at (123, 519) on button.btn
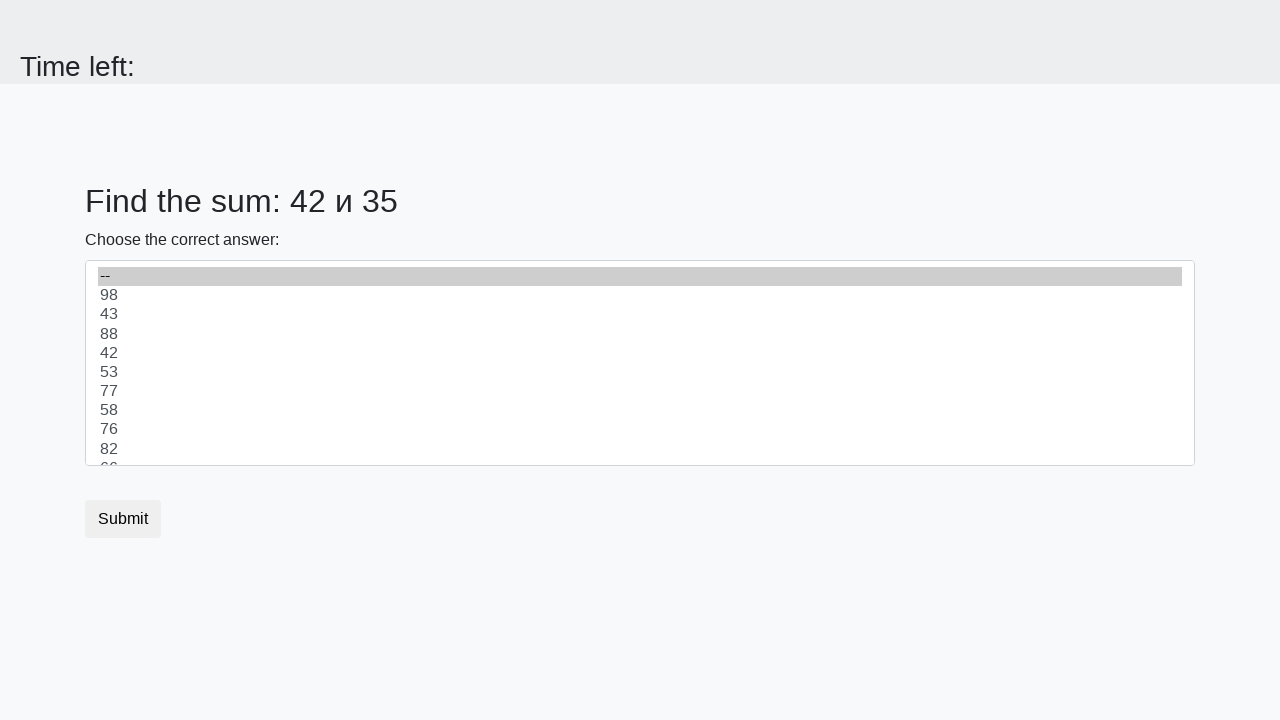

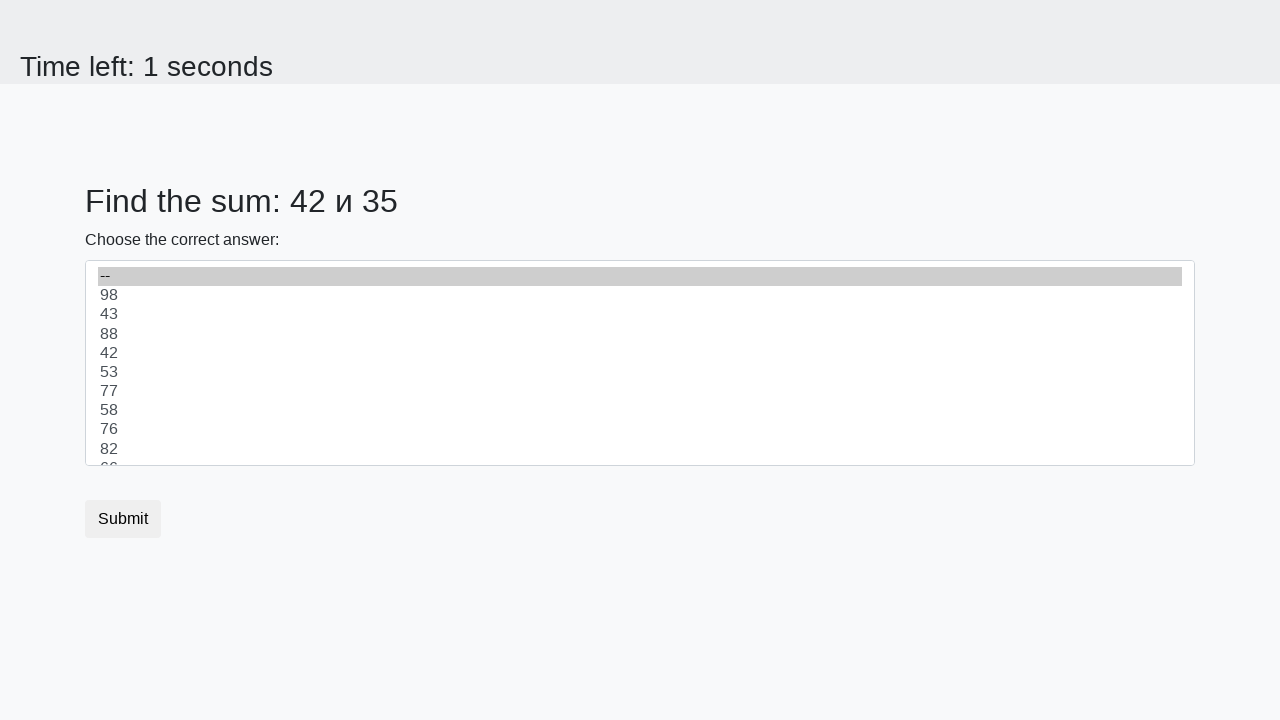